Scrolls through a news/finance page to load dynamically loaded content by repeatedly scrolling to the bottom of the page

Starting URL: https://vc.ru/money

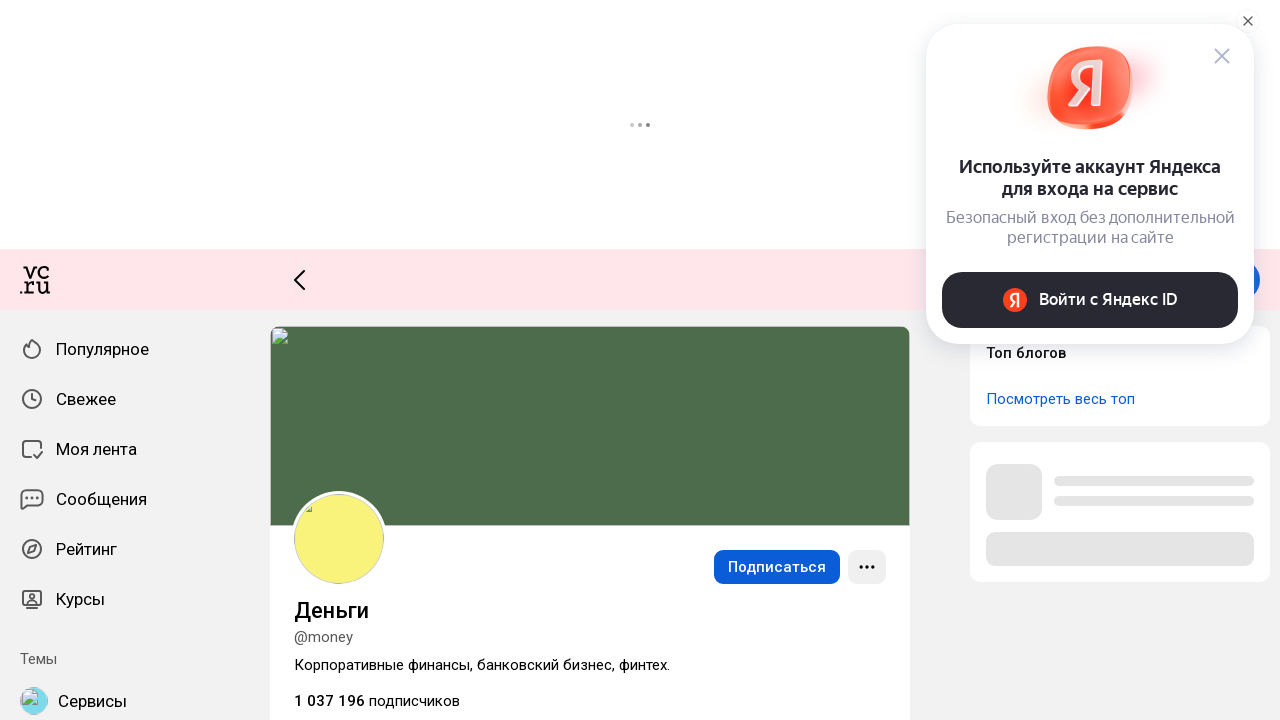

Scrolled to bottom of page (iteration 1/10)
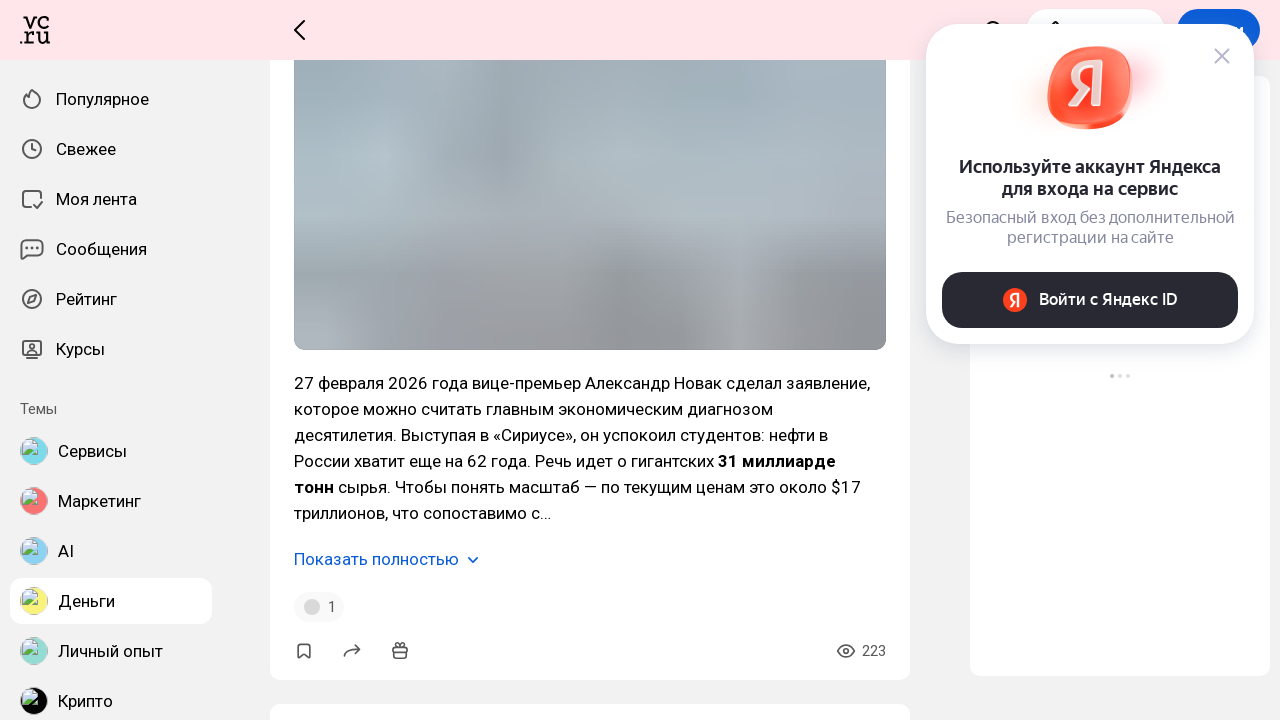

Waited 1 second for dynamic content to load (iteration 1/10)
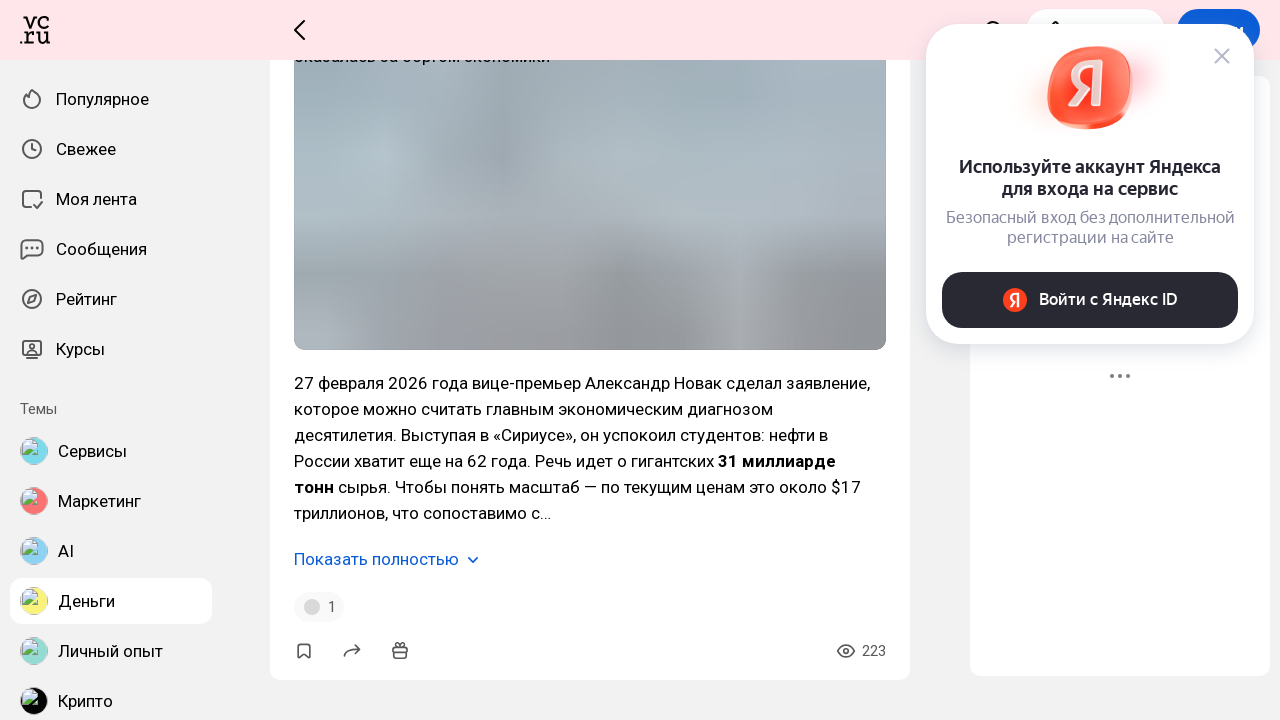

Scrolled to bottom of page (iteration 2/10)
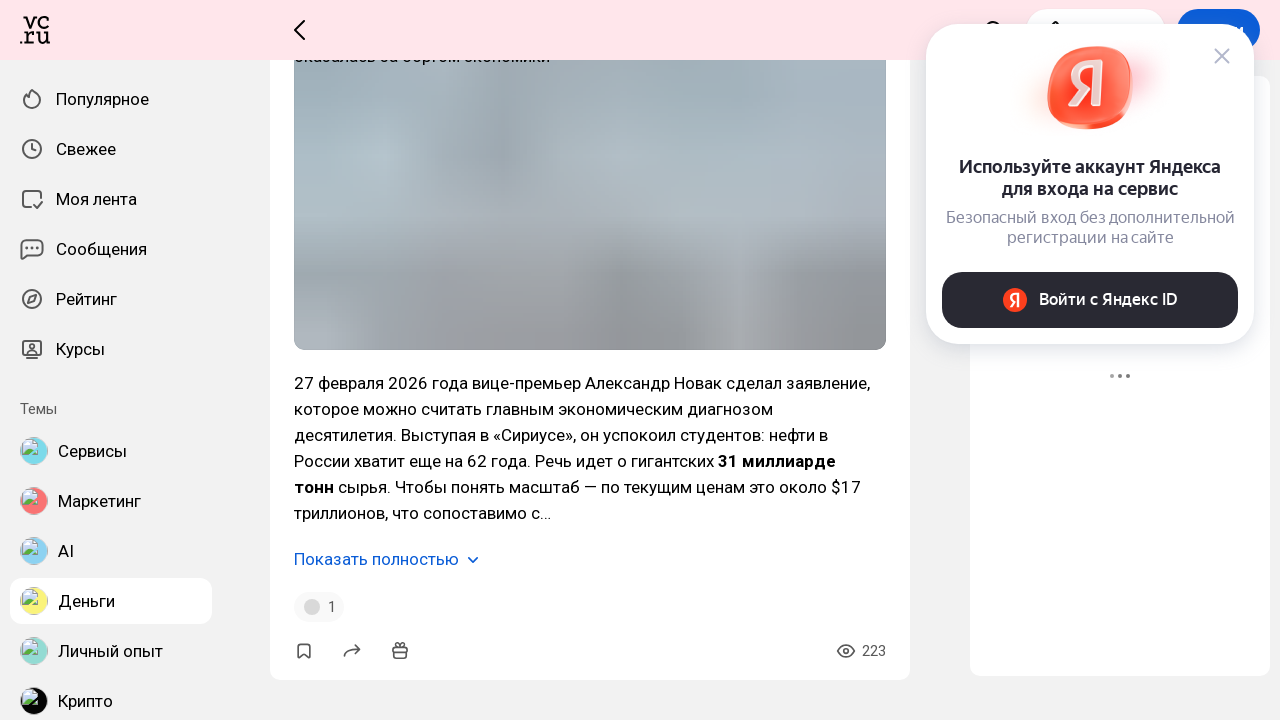

Waited 1 second for dynamic content to load (iteration 2/10)
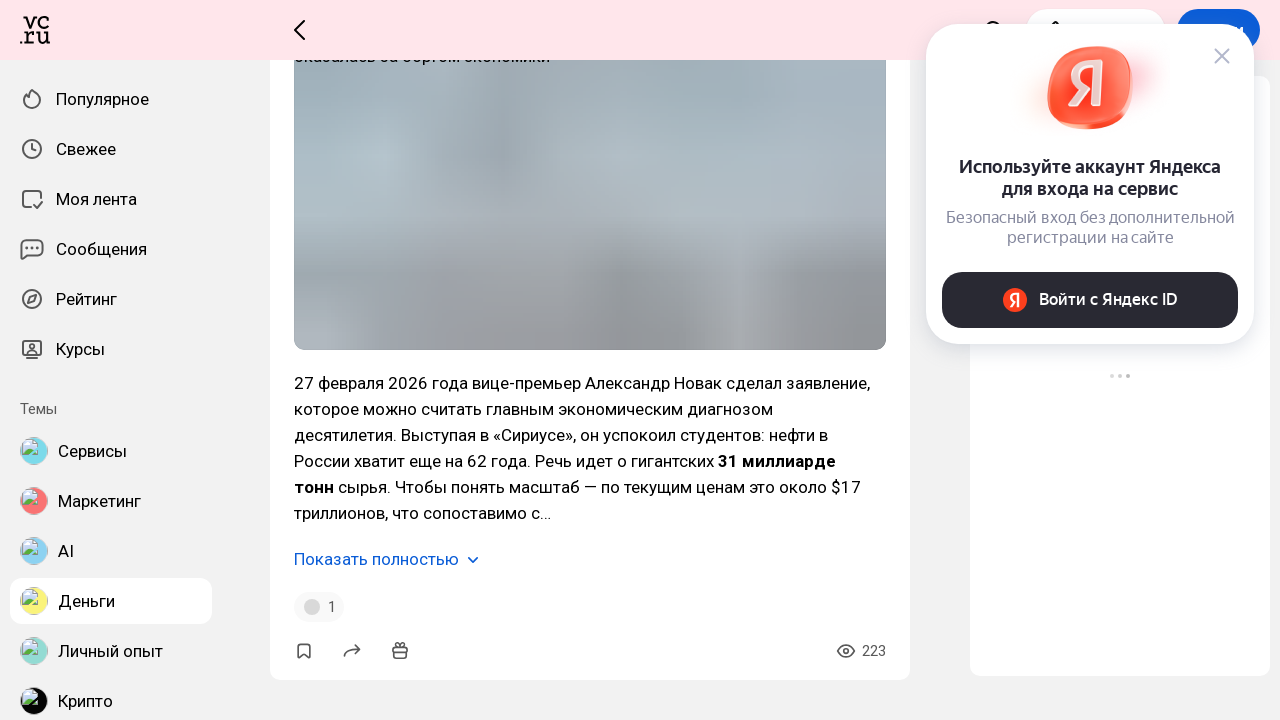

Scrolled to bottom of page (iteration 3/10)
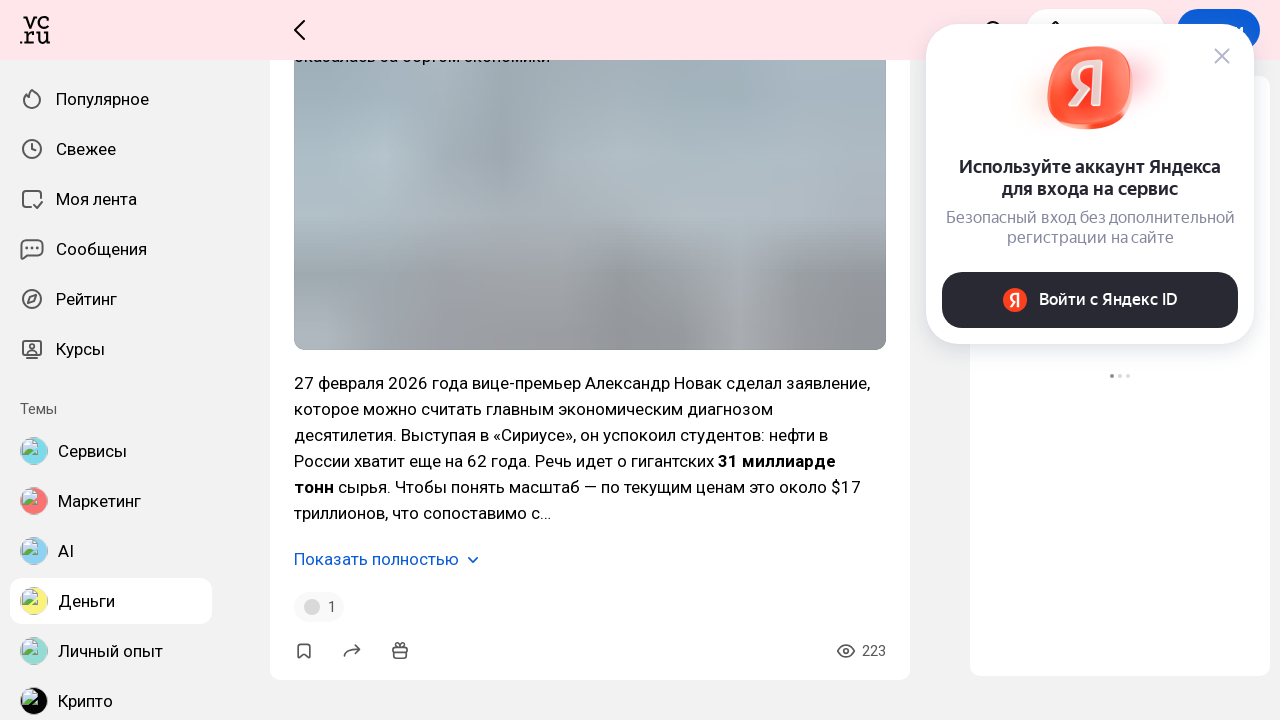

Waited 1 second for dynamic content to load (iteration 3/10)
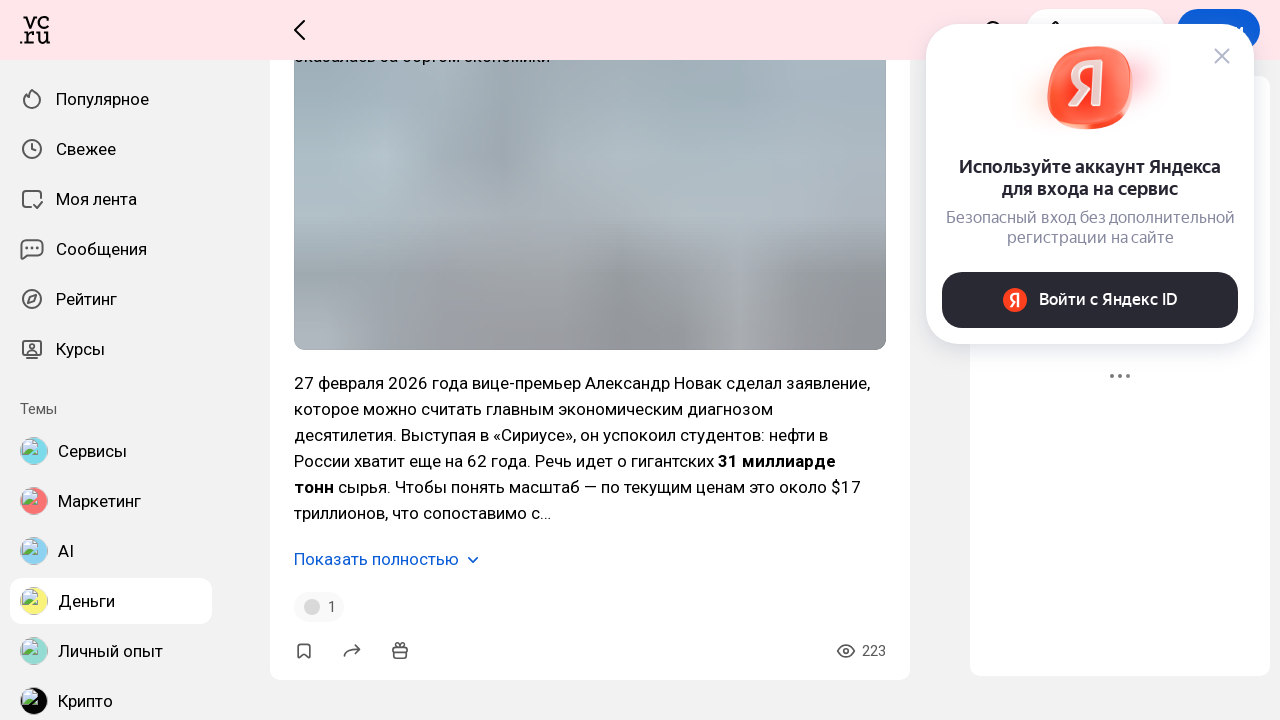

Scrolled to bottom of page (iteration 4/10)
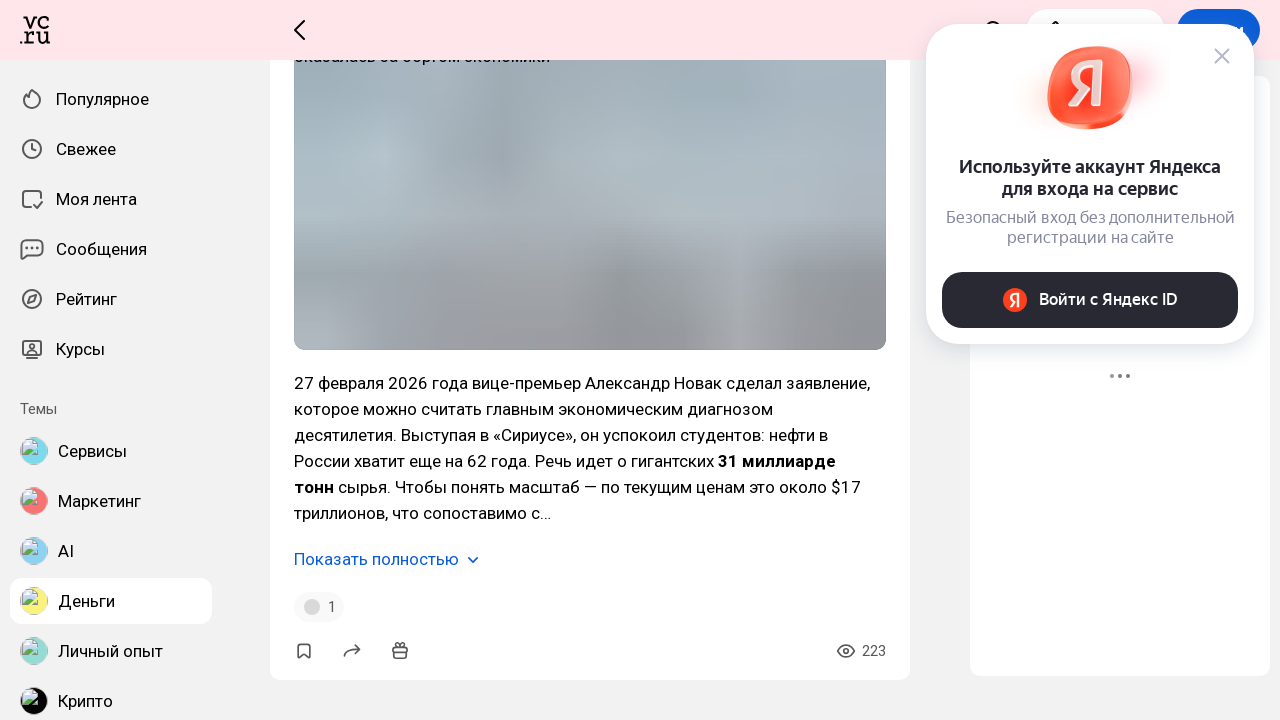

Waited 1 second for dynamic content to load (iteration 4/10)
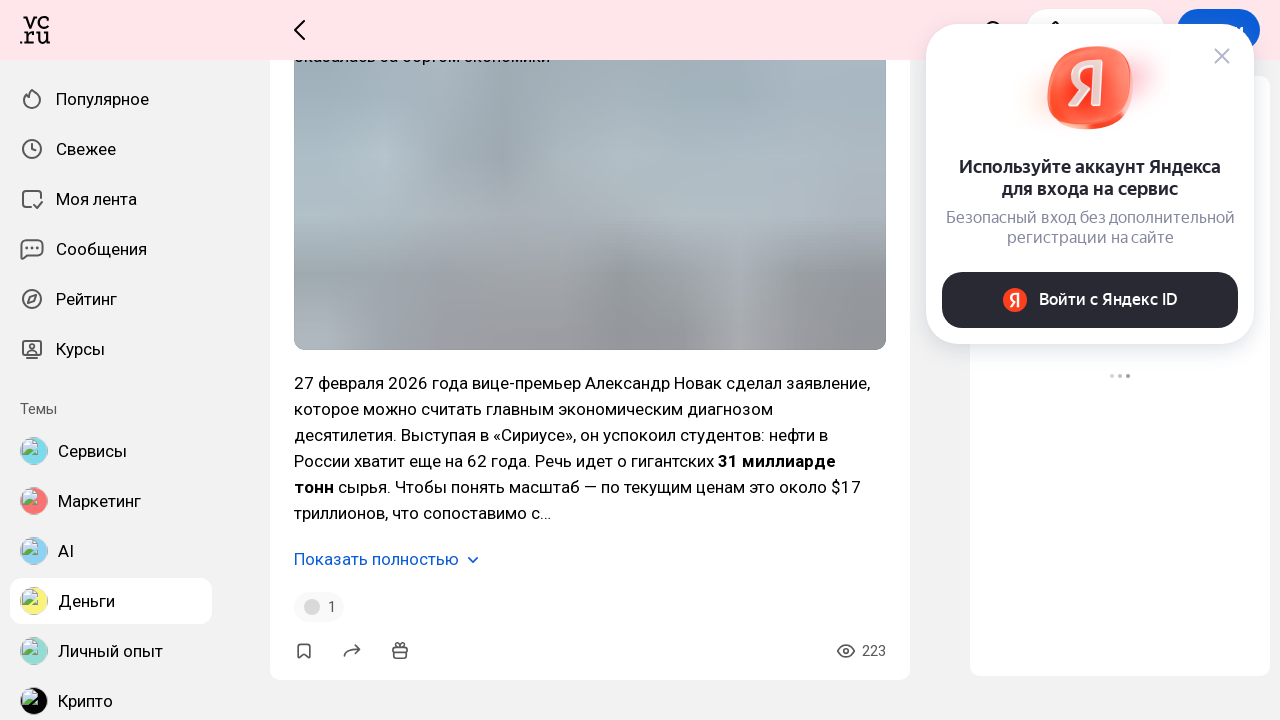

Scrolled to bottom of page (iteration 5/10)
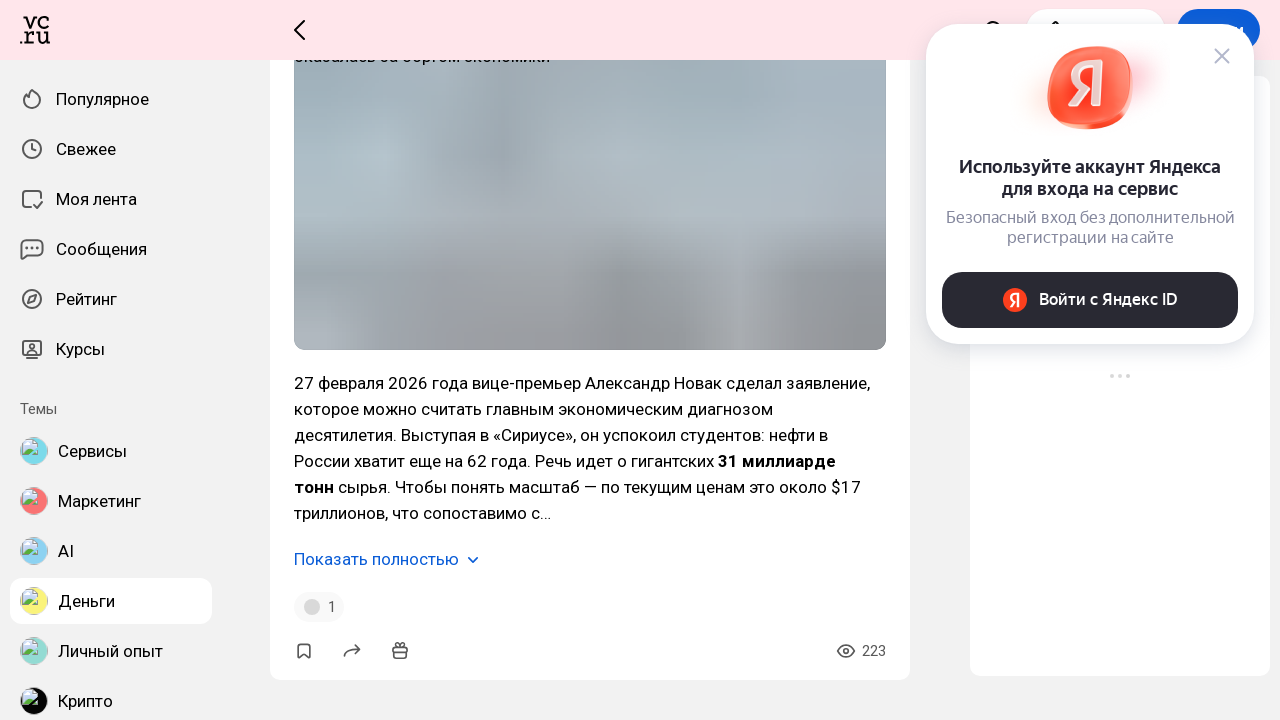

Waited 1 second for dynamic content to load (iteration 5/10)
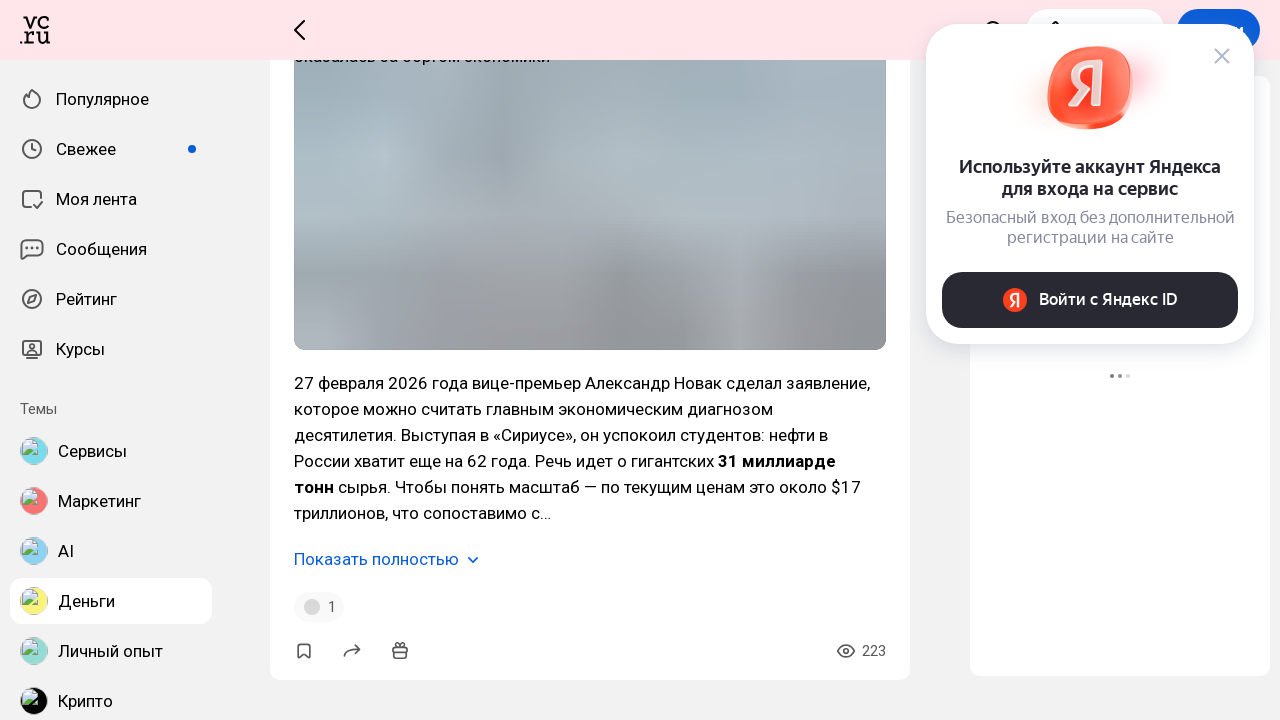

Scrolled to bottom of page (iteration 6/10)
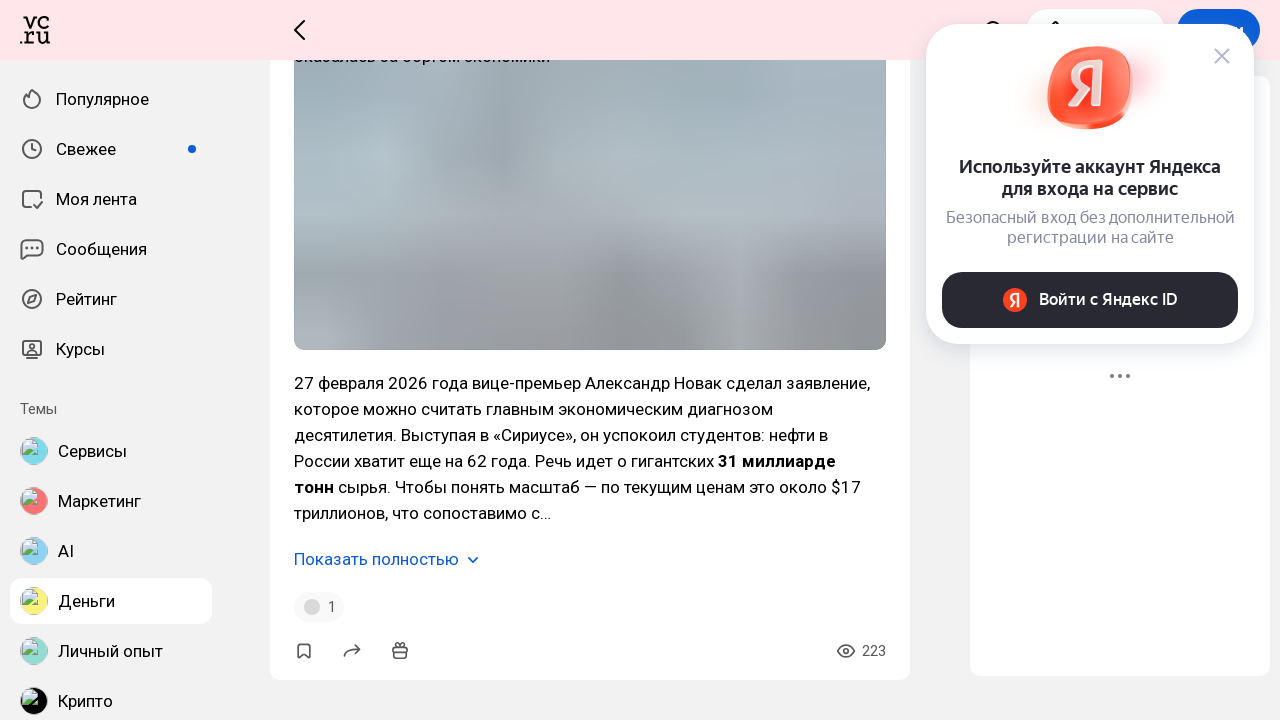

Waited 1 second for dynamic content to load (iteration 6/10)
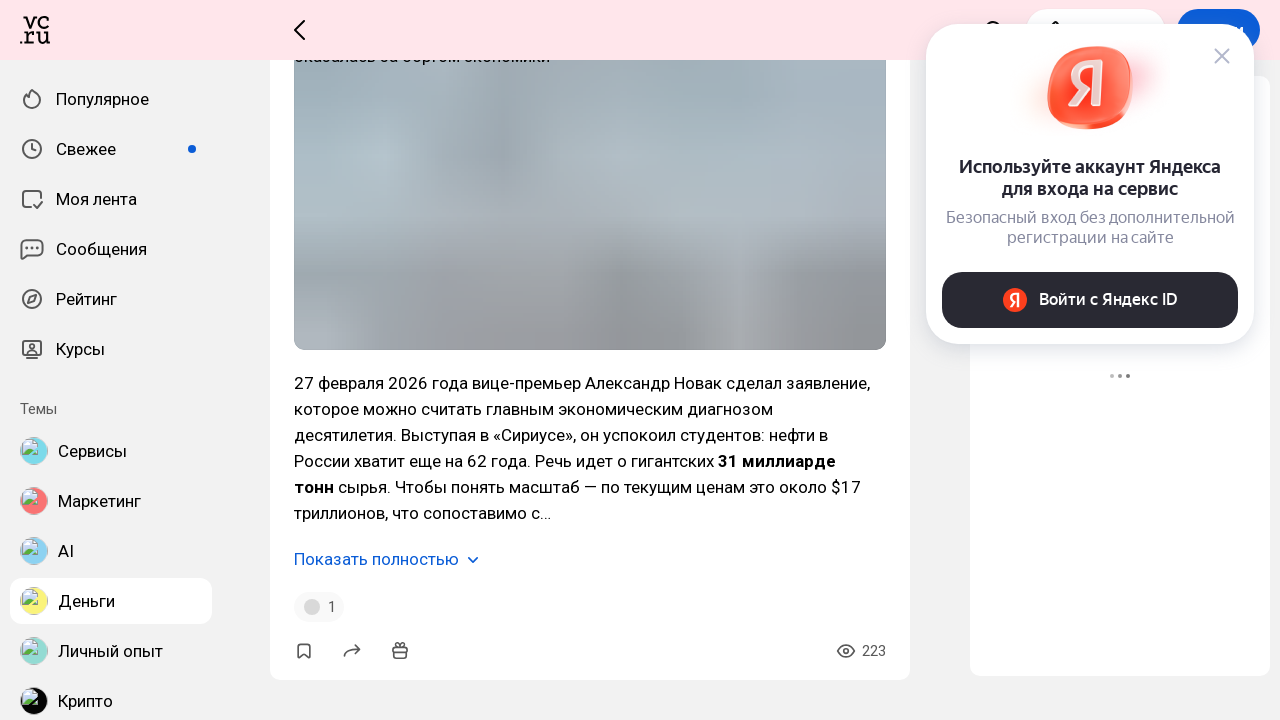

Scrolled to bottom of page (iteration 7/10)
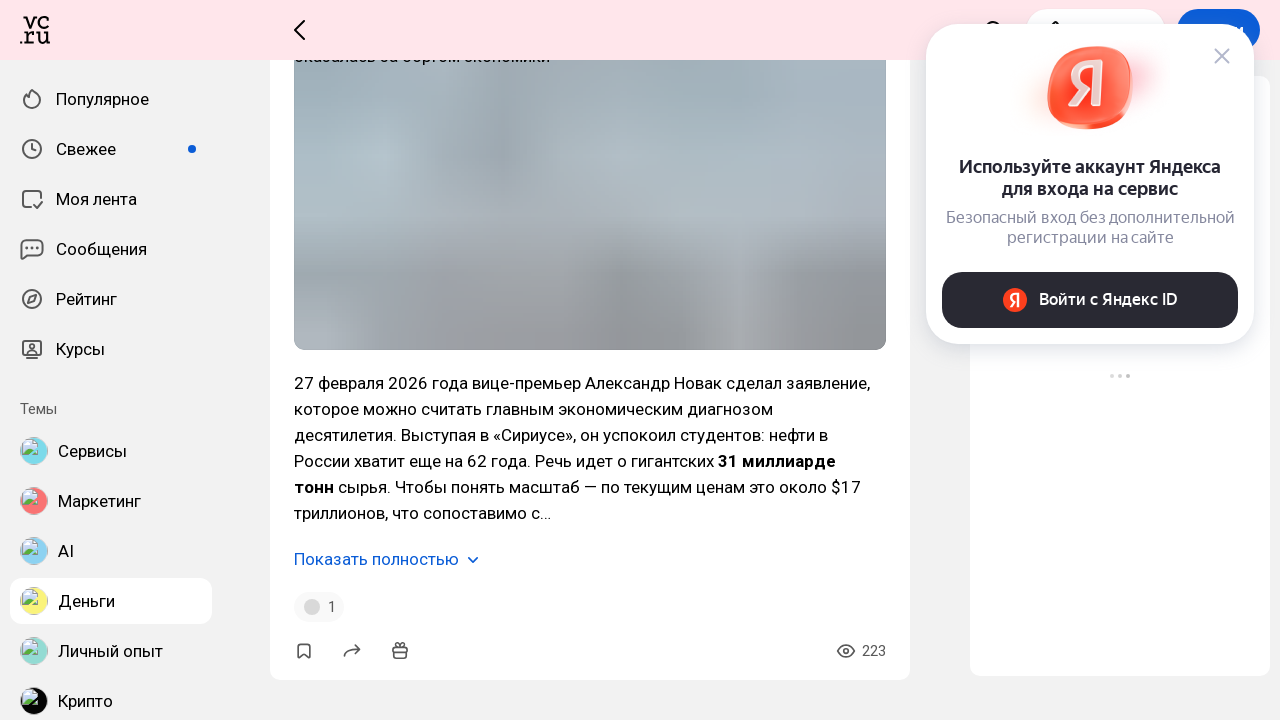

Waited 1 second for dynamic content to load (iteration 7/10)
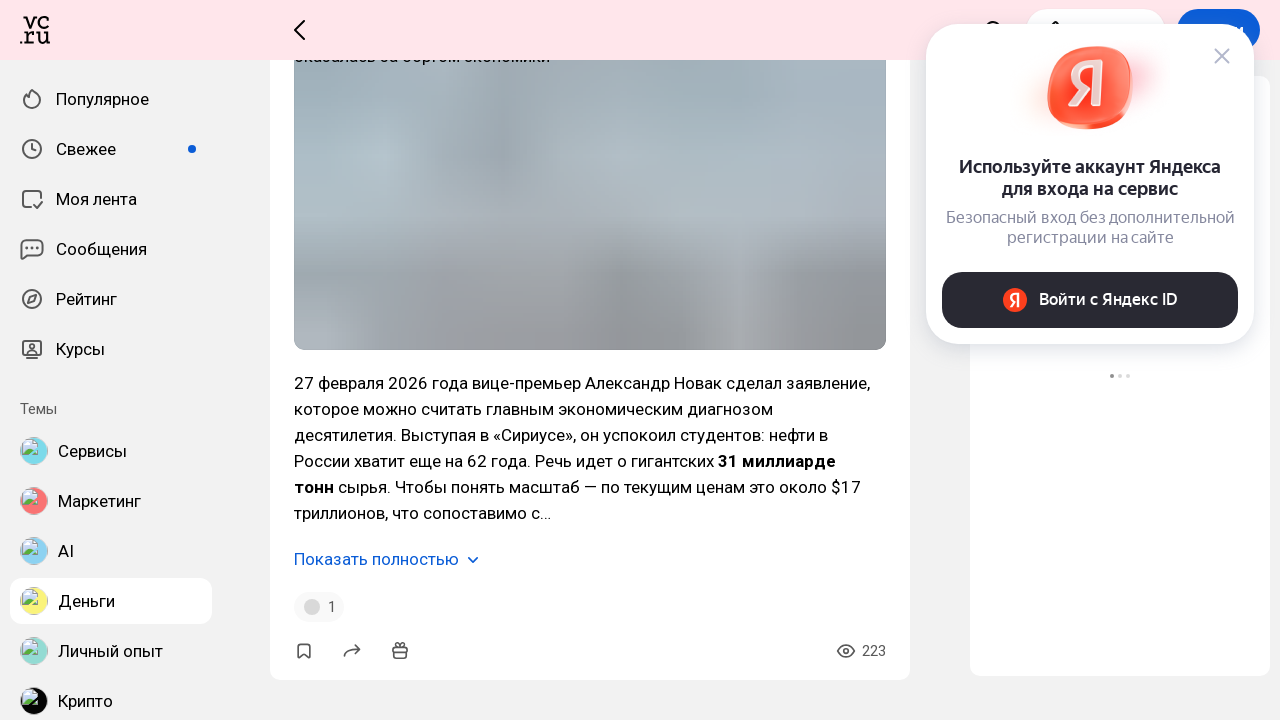

Scrolled to bottom of page (iteration 8/10)
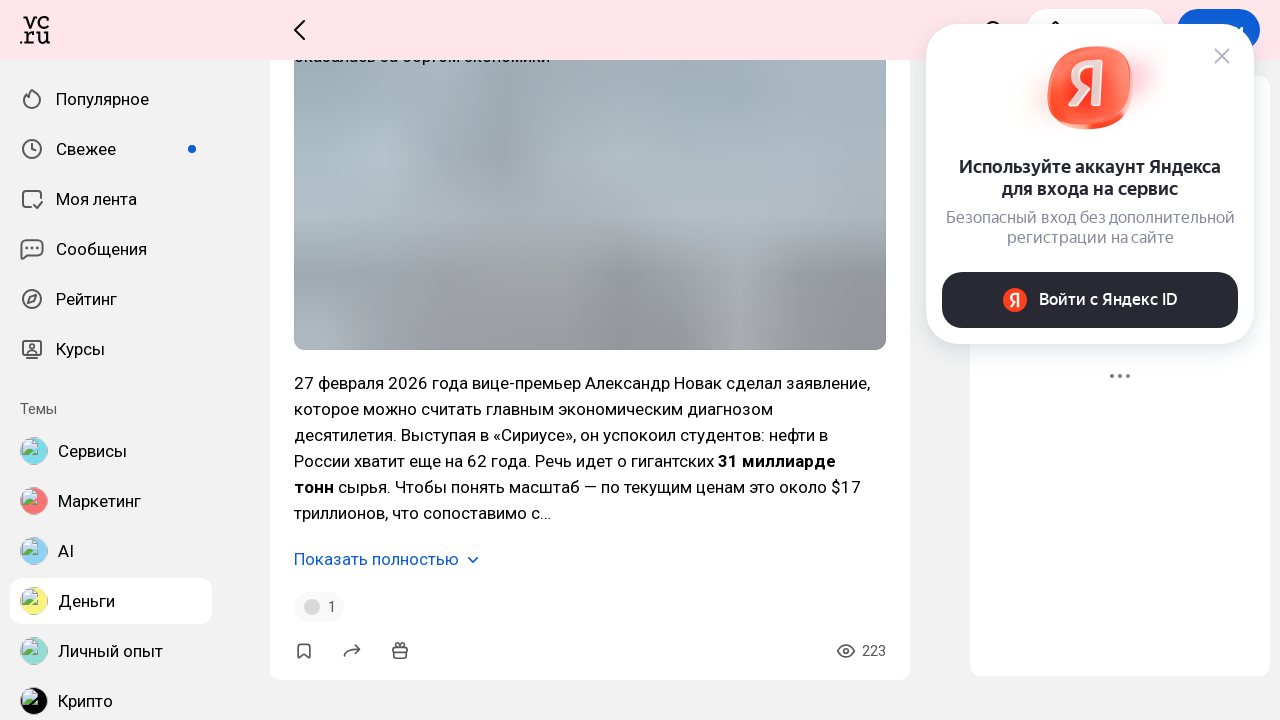

Waited 1 second for dynamic content to load (iteration 8/10)
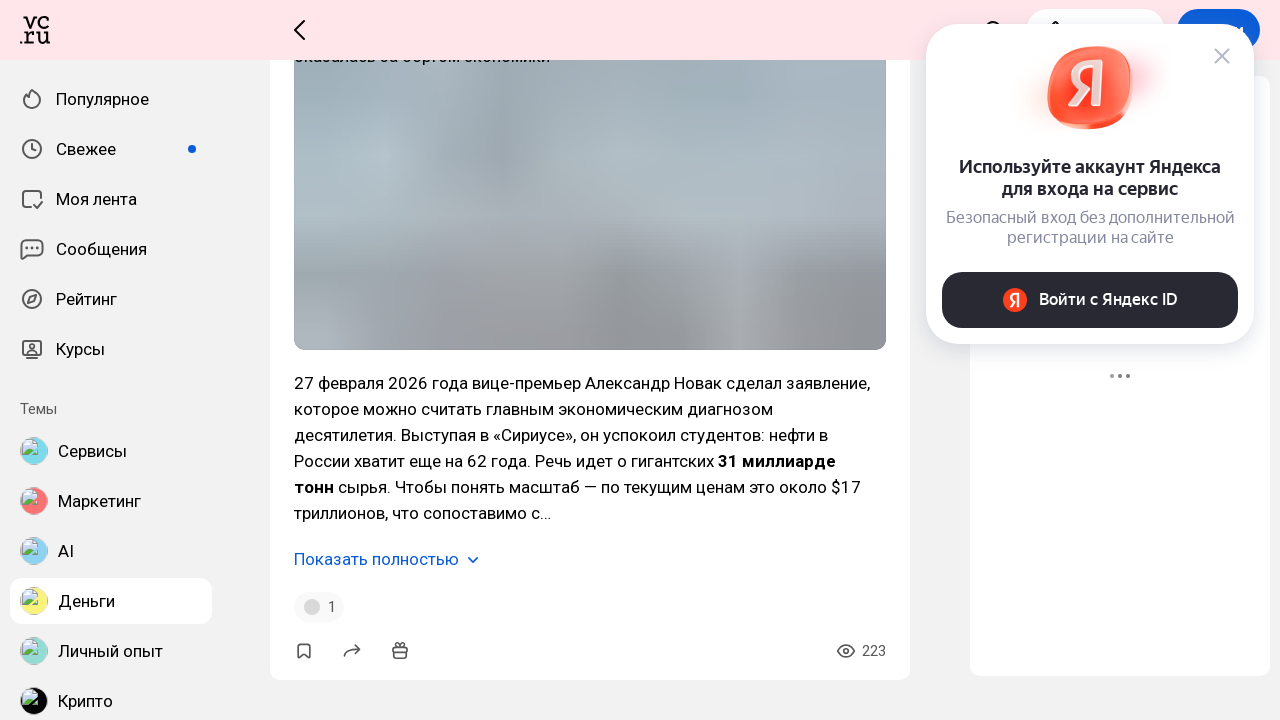

Scrolled to bottom of page (iteration 9/10)
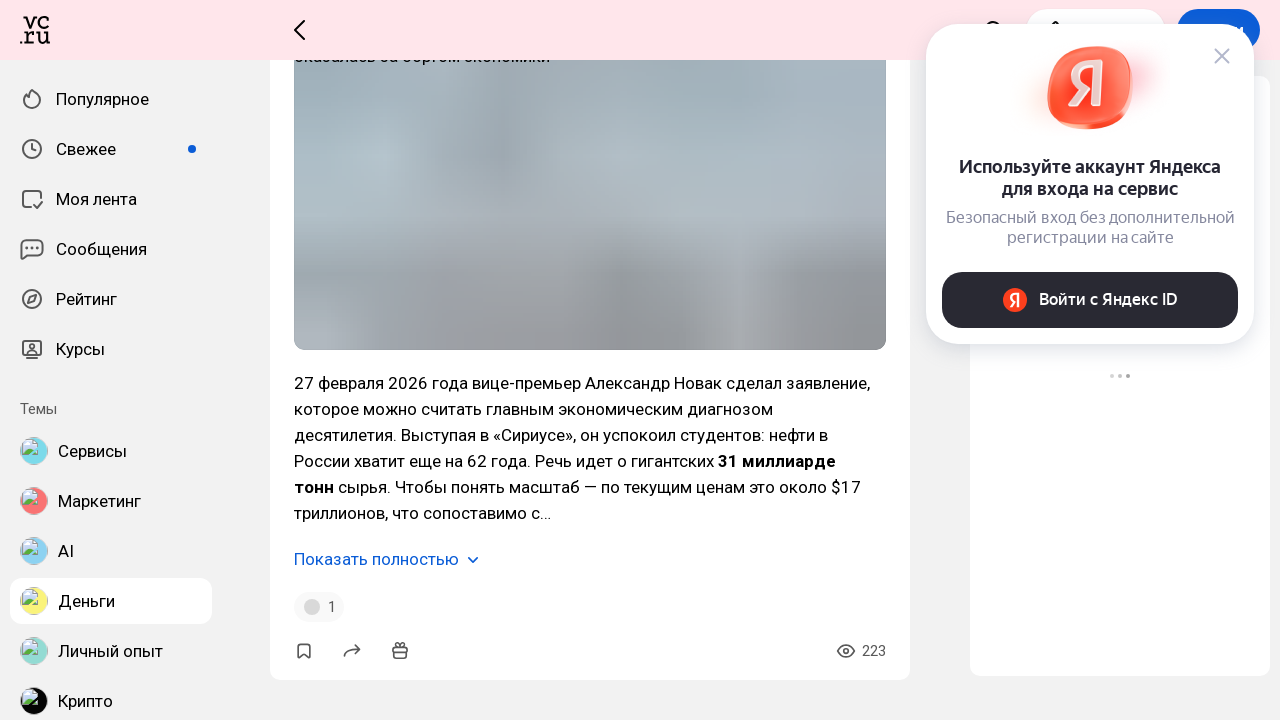

Waited 1 second for dynamic content to load (iteration 9/10)
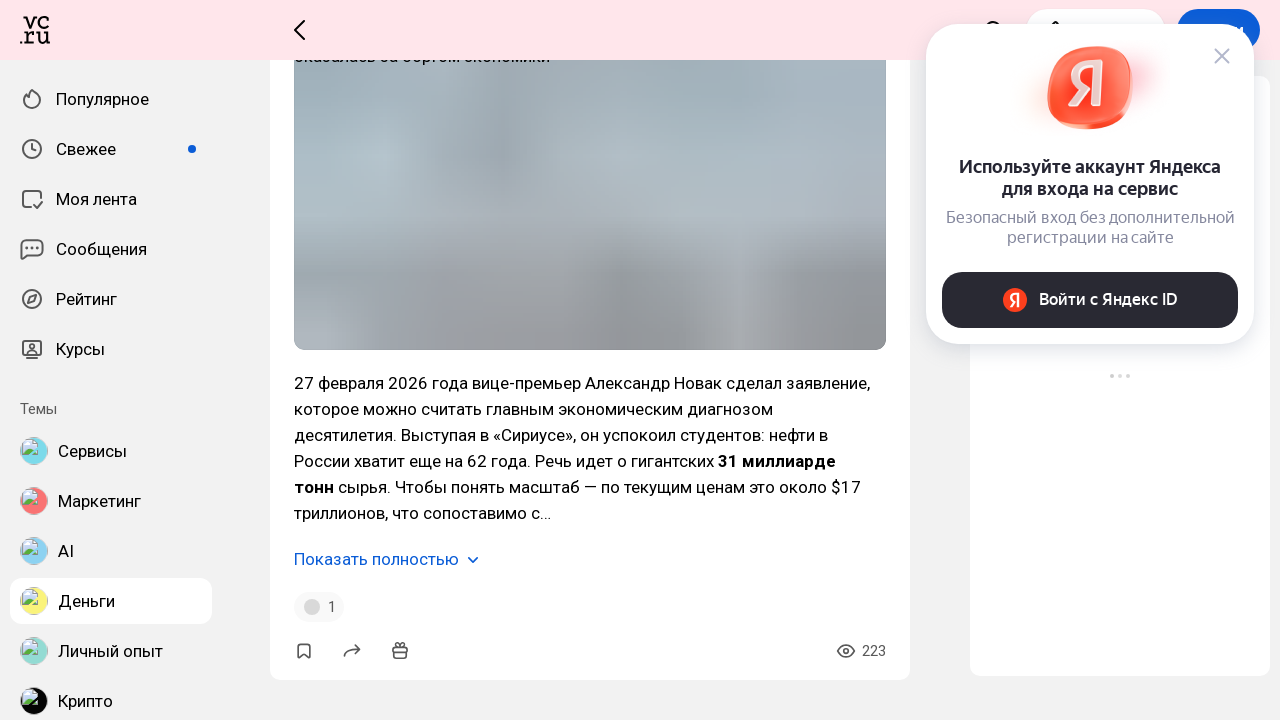

Scrolled to bottom of page (iteration 10/10)
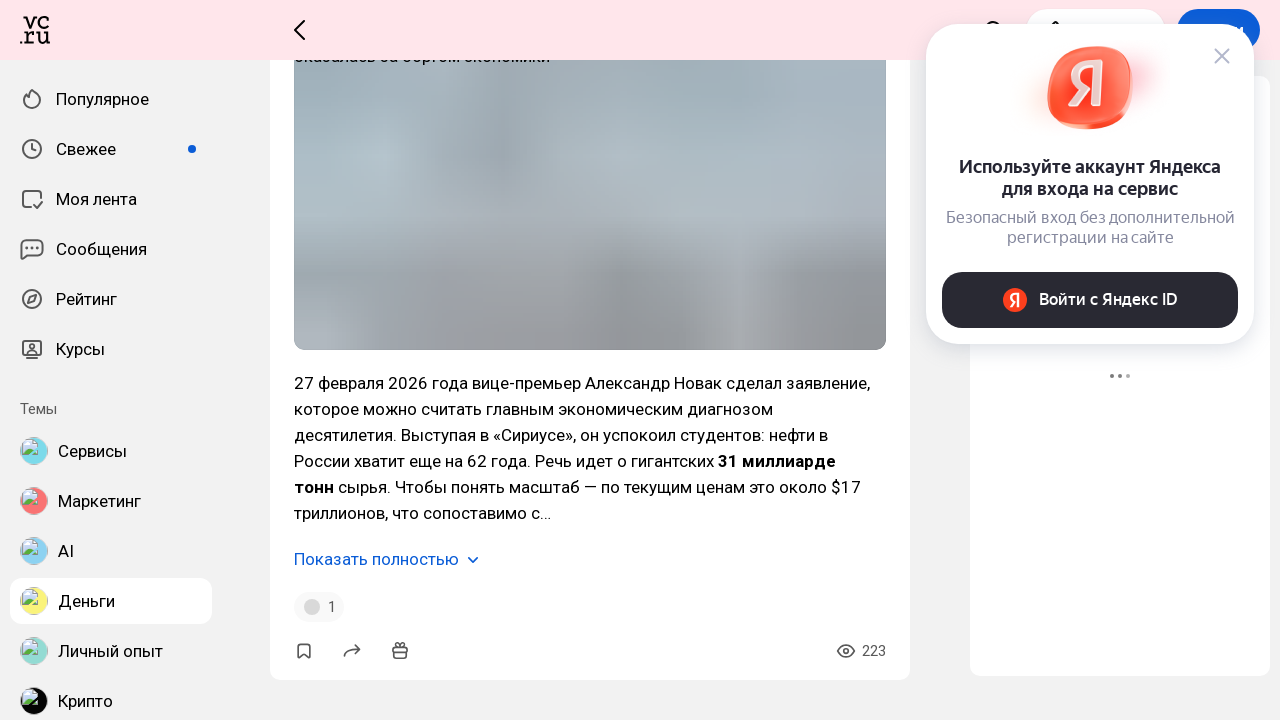

Waited 1 second for dynamic content to load (iteration 10/10)
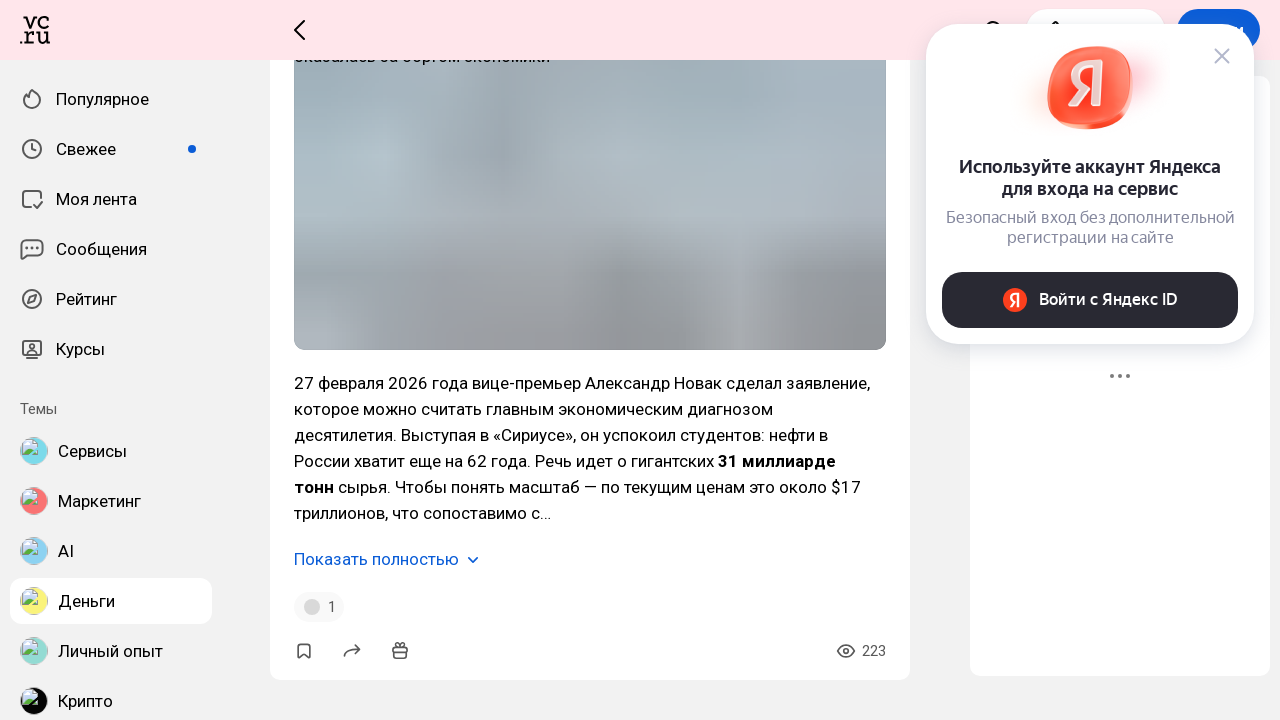

Waited 2 seconds for final content to settle
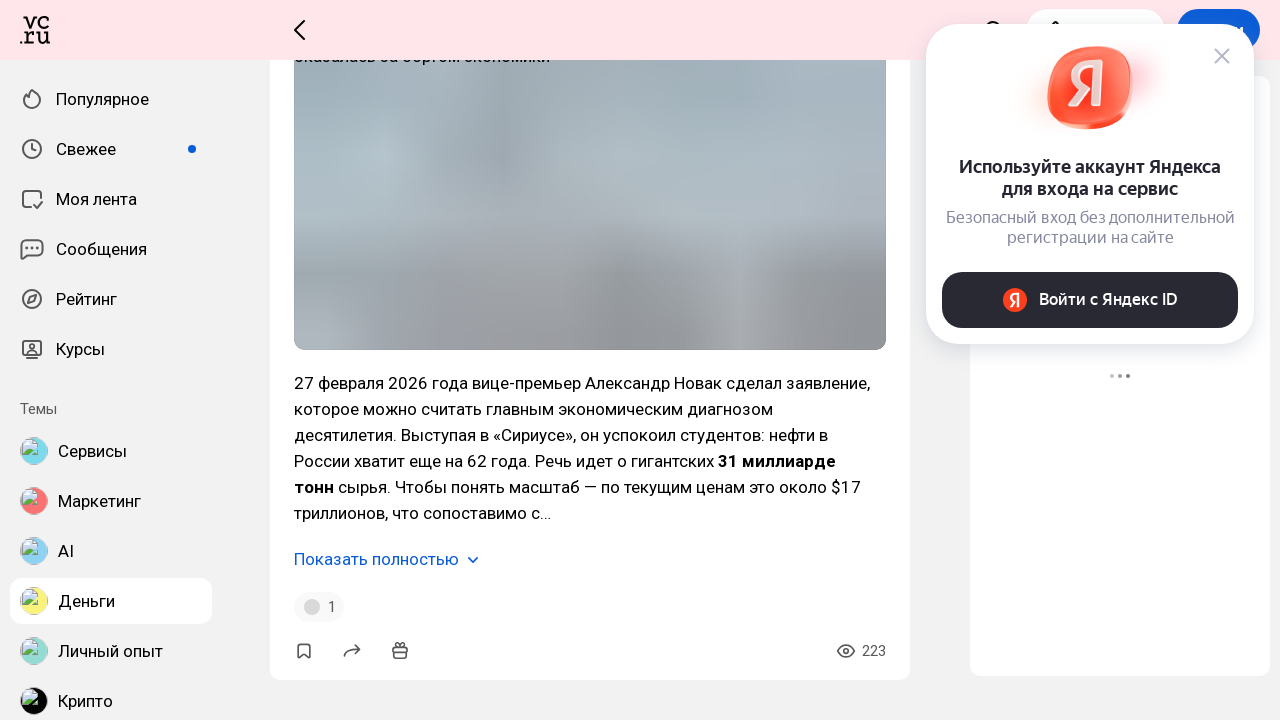

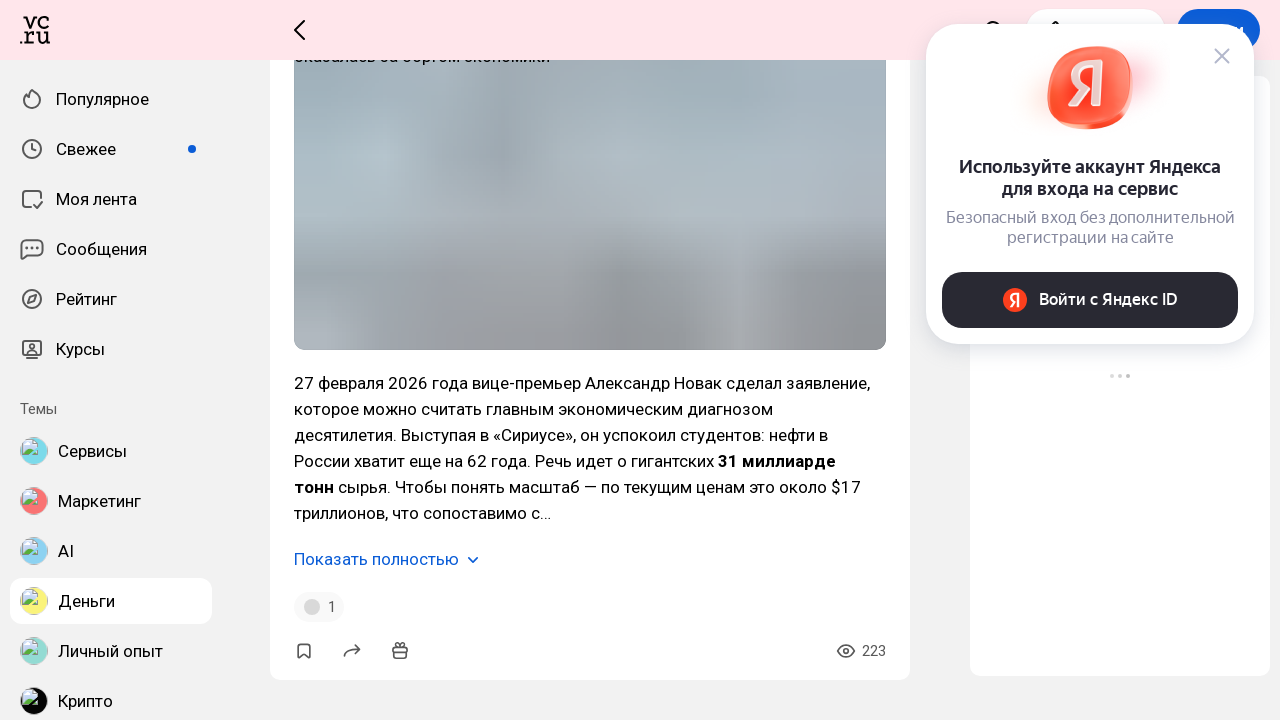